Tests checkbox selection by finding all language checkboxes and clicking the one with id "sing"

Starting URL: http://seleniumpractise.blogspot.com/2016/08/how-to-automate-radio-button-in.html

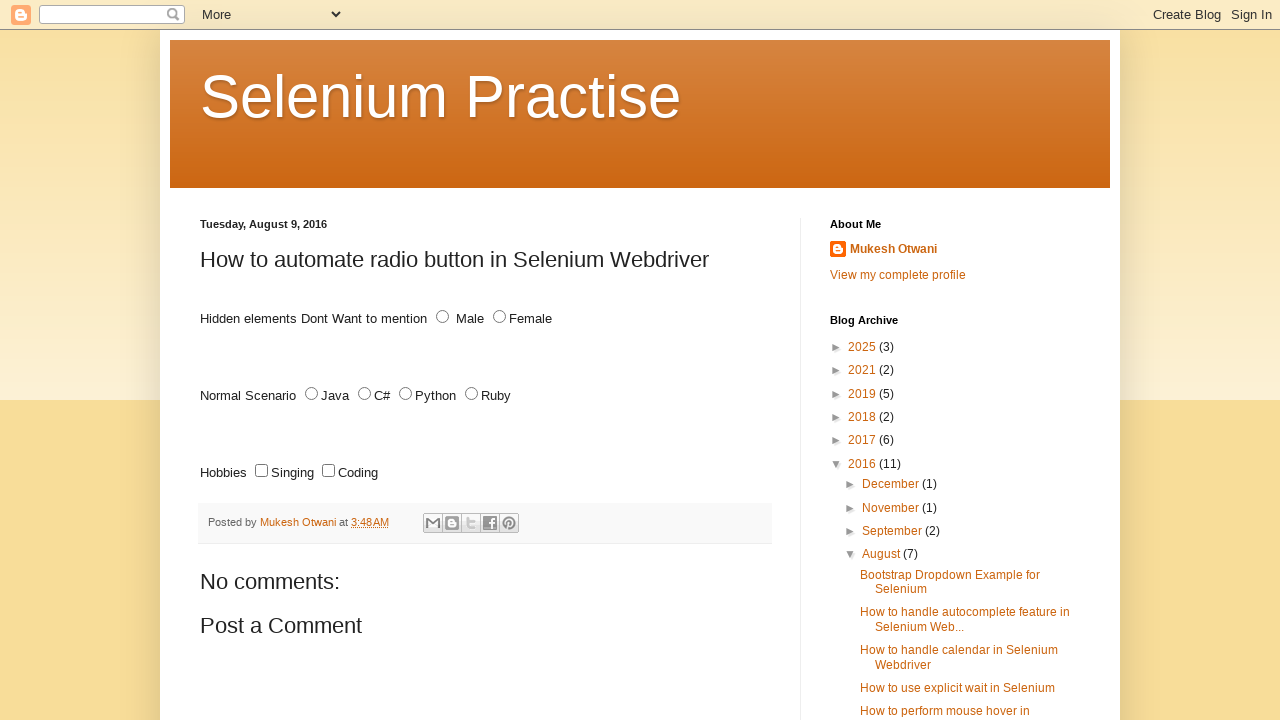

Located all language checkboxes with name 'lang' and type 'checkbox'
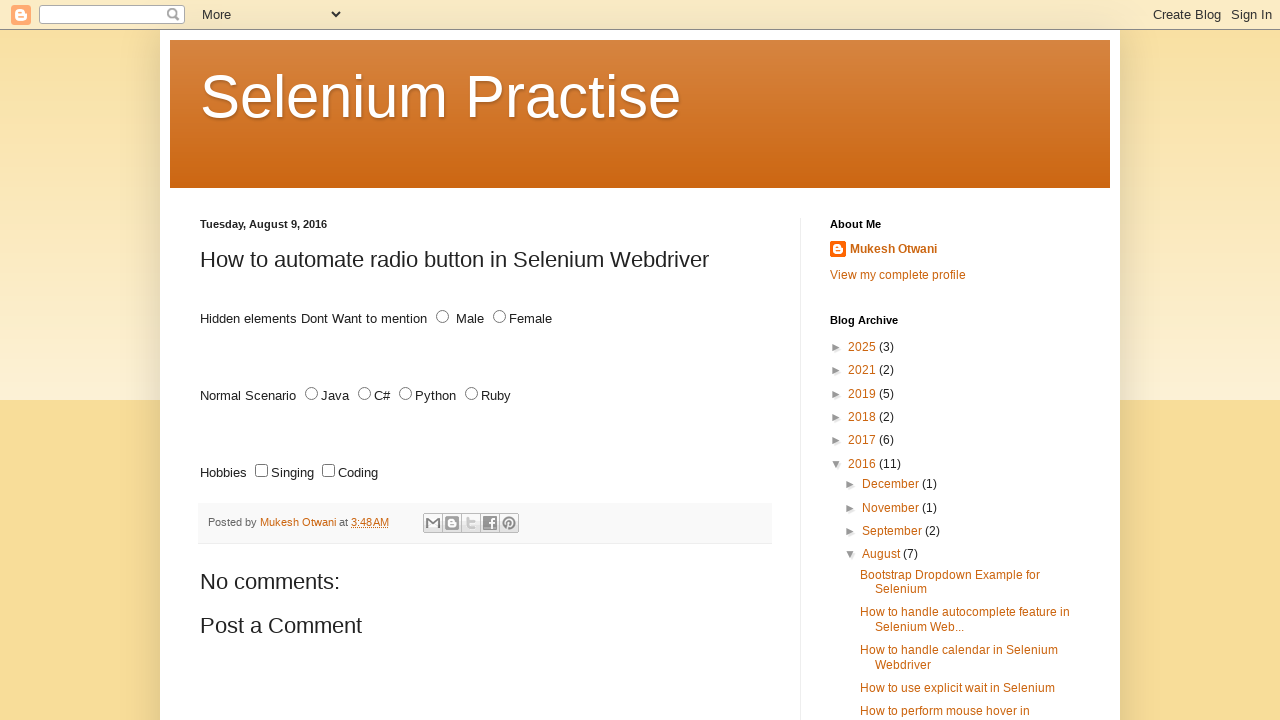

Retrieved id attribute from checkbox: sing
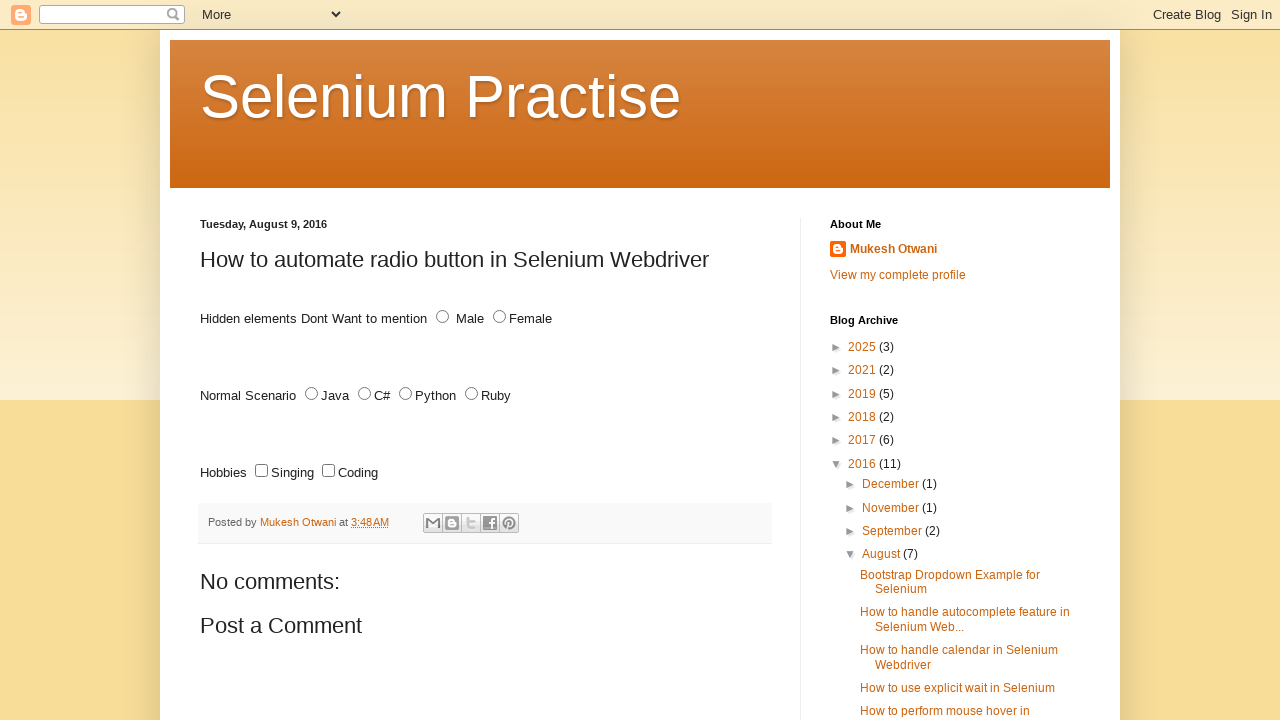

Clicked radio button with id 'sing' at (262, 471) on xpath=//input[@name='lang' and @type='checkbox'] >> nth=0
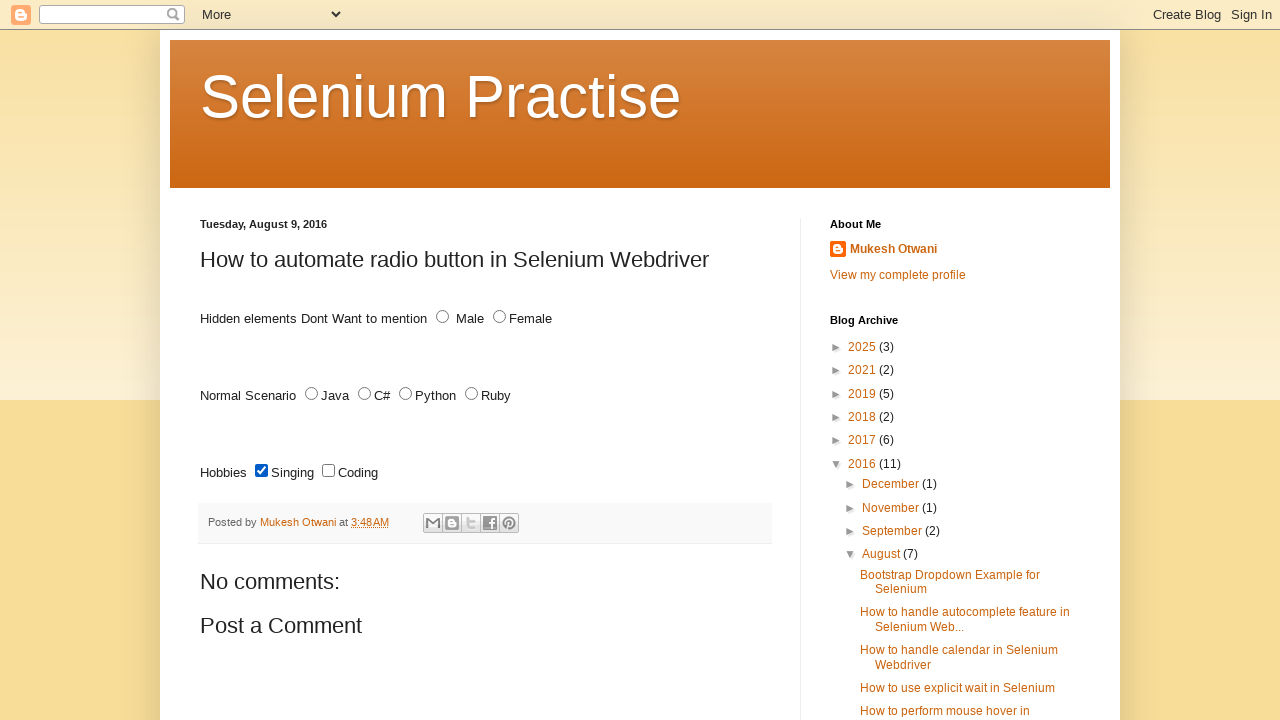

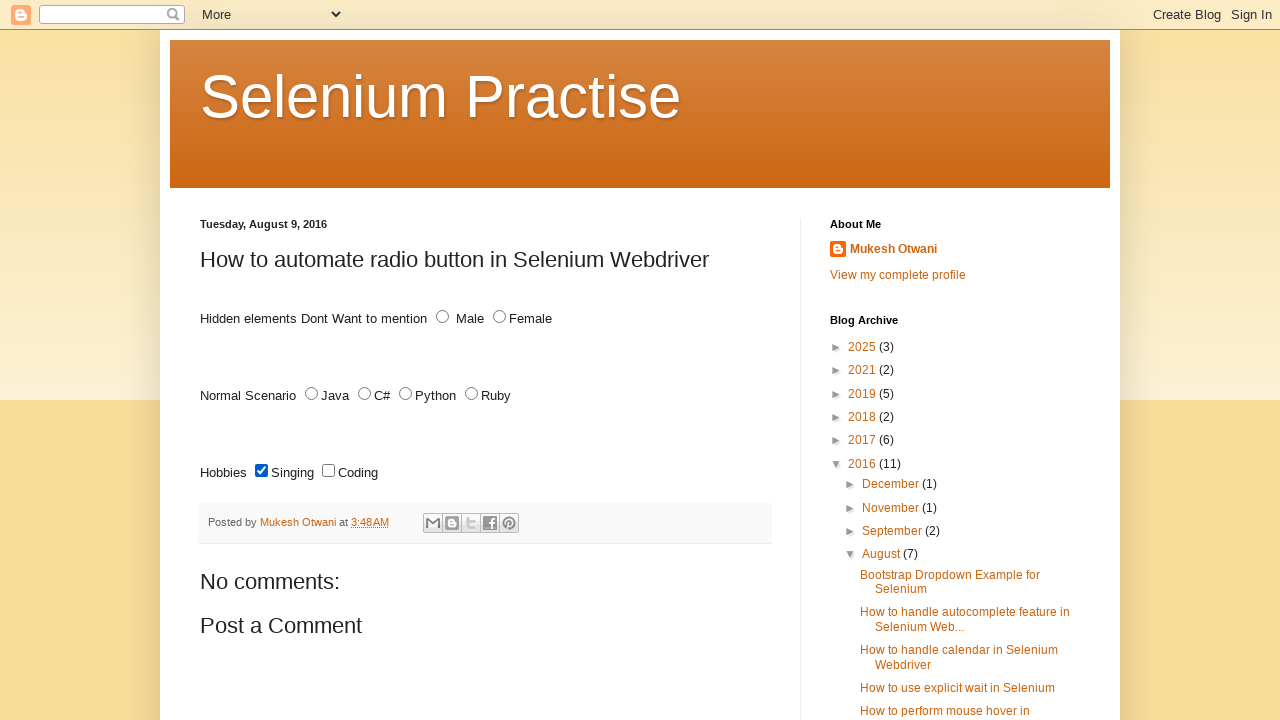